Tests the Add/Remove Elements functionality by clicking the "Add Element" button 5 times and verifying that Delete buttons are created on the page.

Starting URL: http://the-internet.herokuapp.com/add_remove_elements/

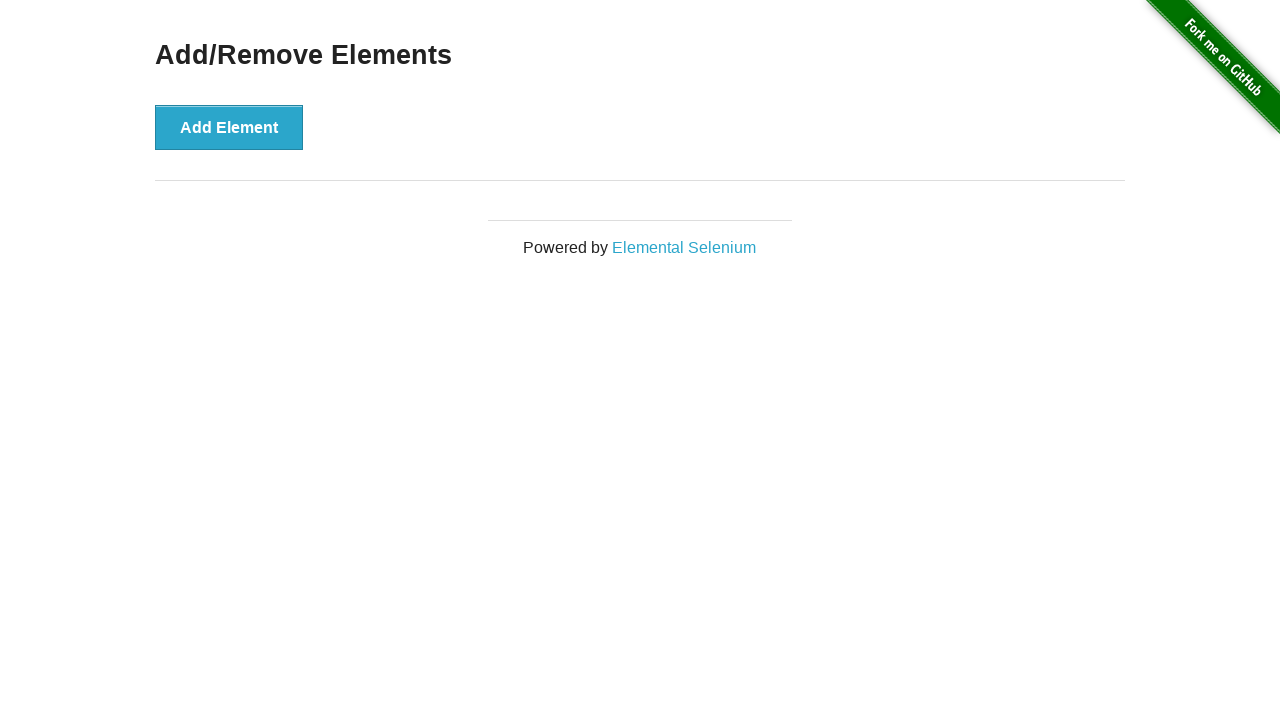

Clicked 'Add Element' button (iteration 1 of 5) at (229, 127) on //button[contains(text(),'Add Element')]
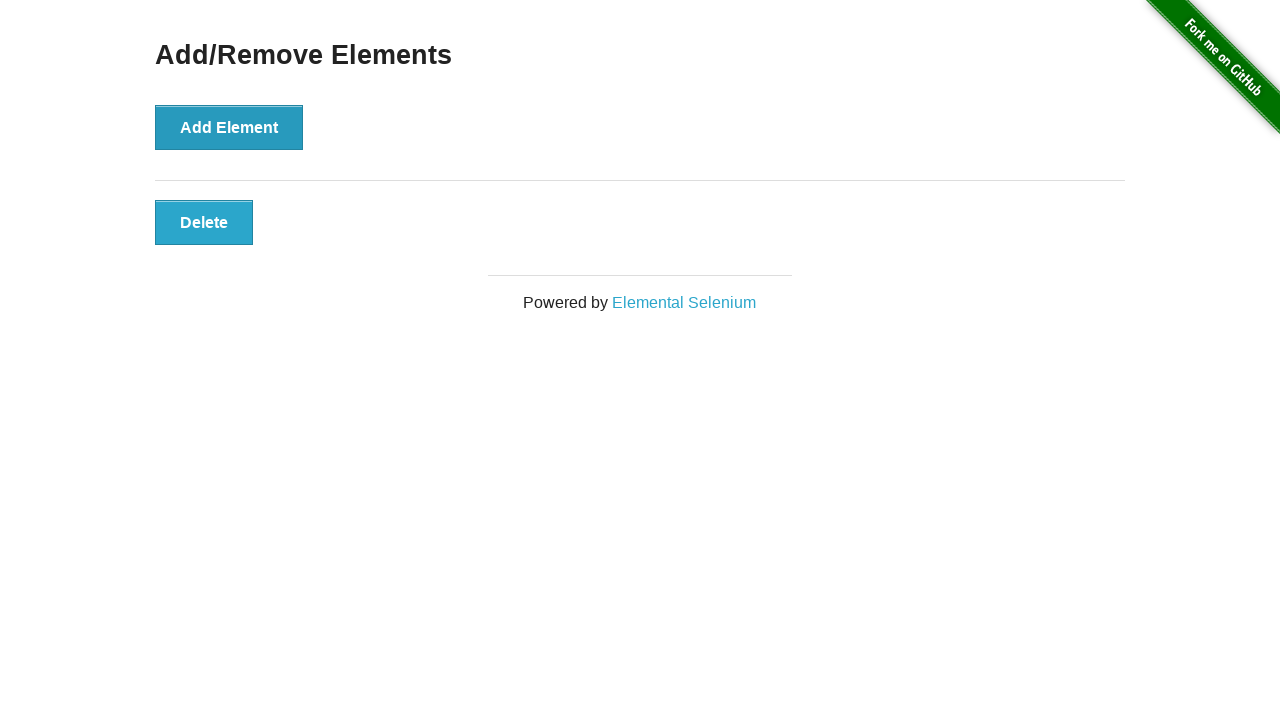

Waited 1 second after clicking Add Element button
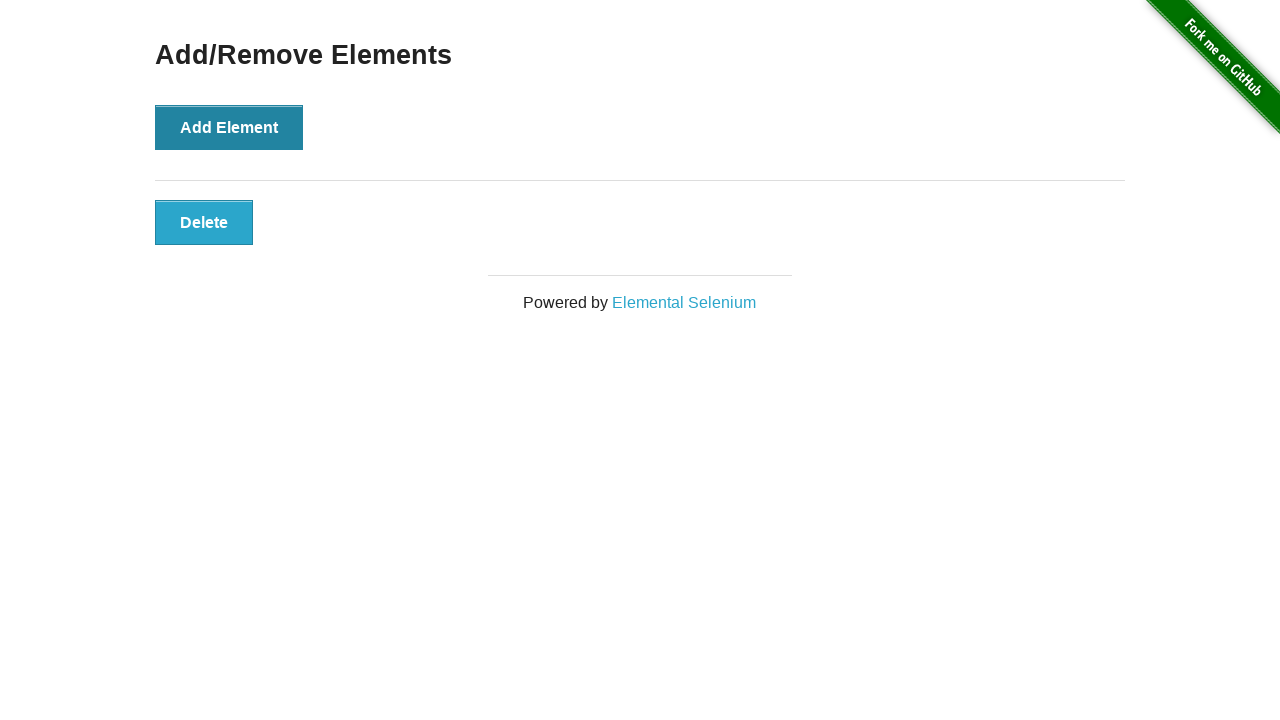

Clicked 'Add Element' button (iteration 2 of 5) at (229, 127) on //button[contains(text(),'Add Element')]
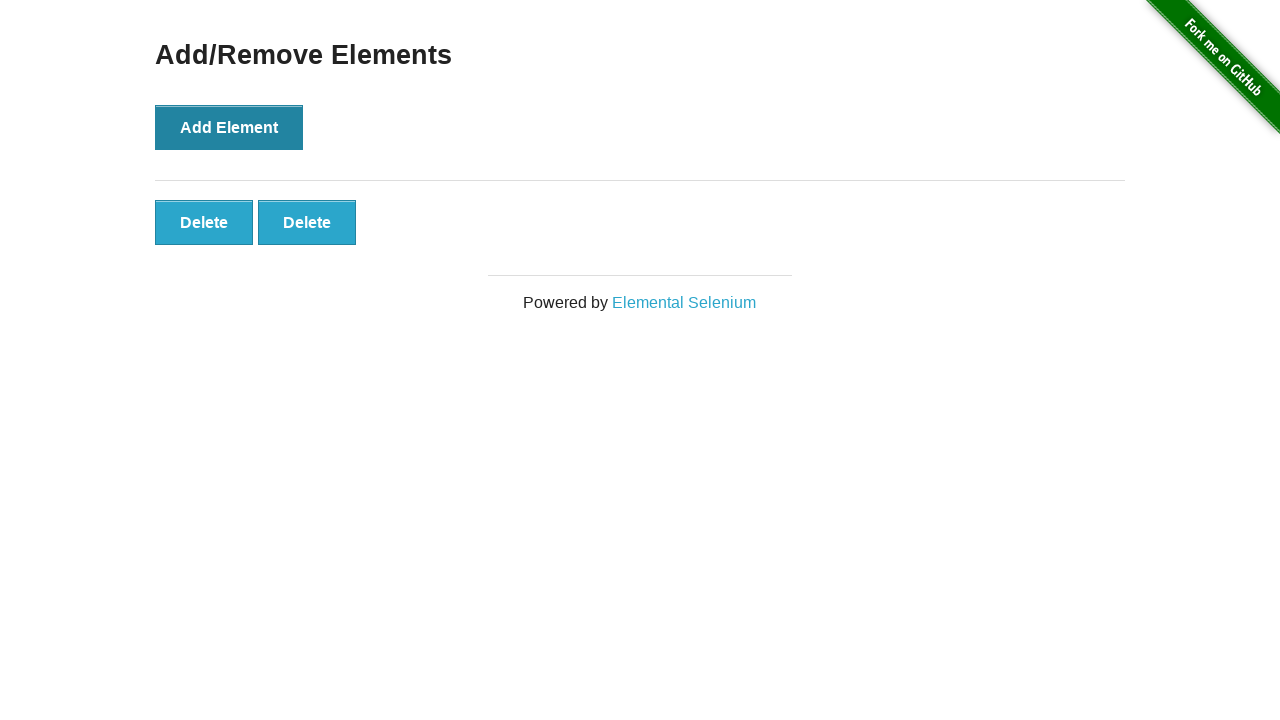

Waited 1 second after clicking Add Element button
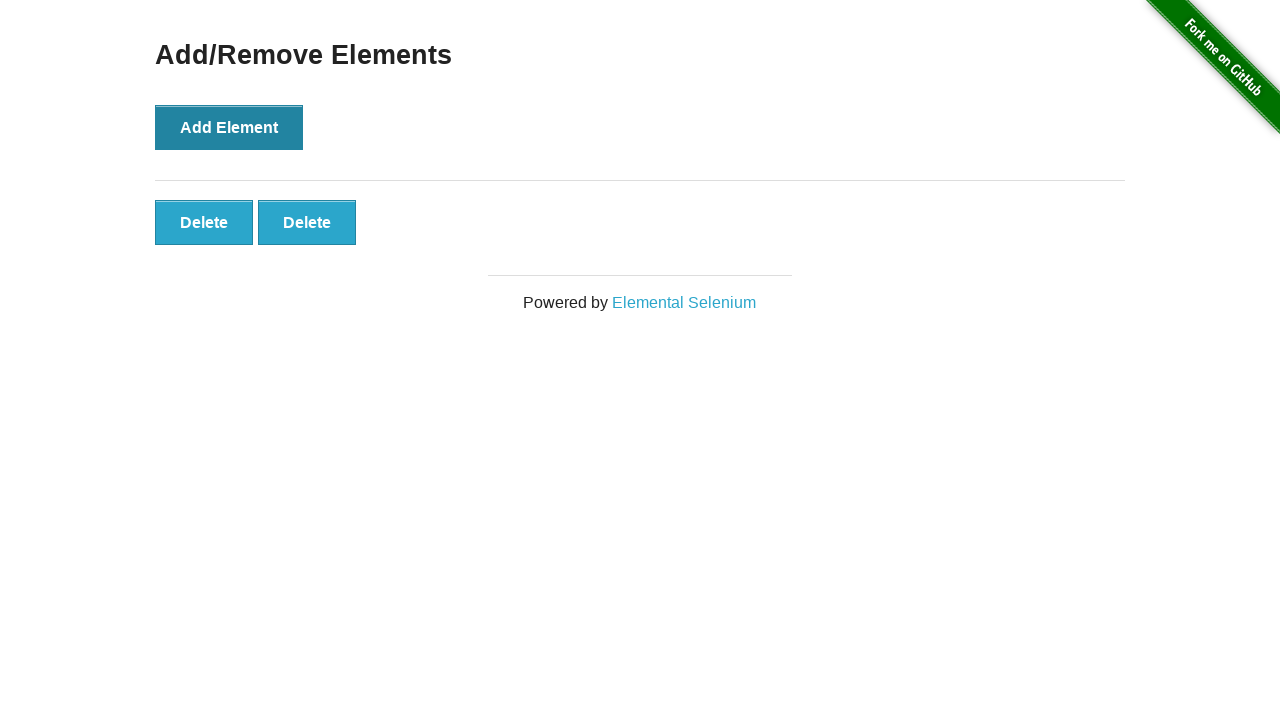

Clicked 'Add Element' button (iteration 3 of 5) at (229, 127) on //button[contains(text(),'Add Element')]
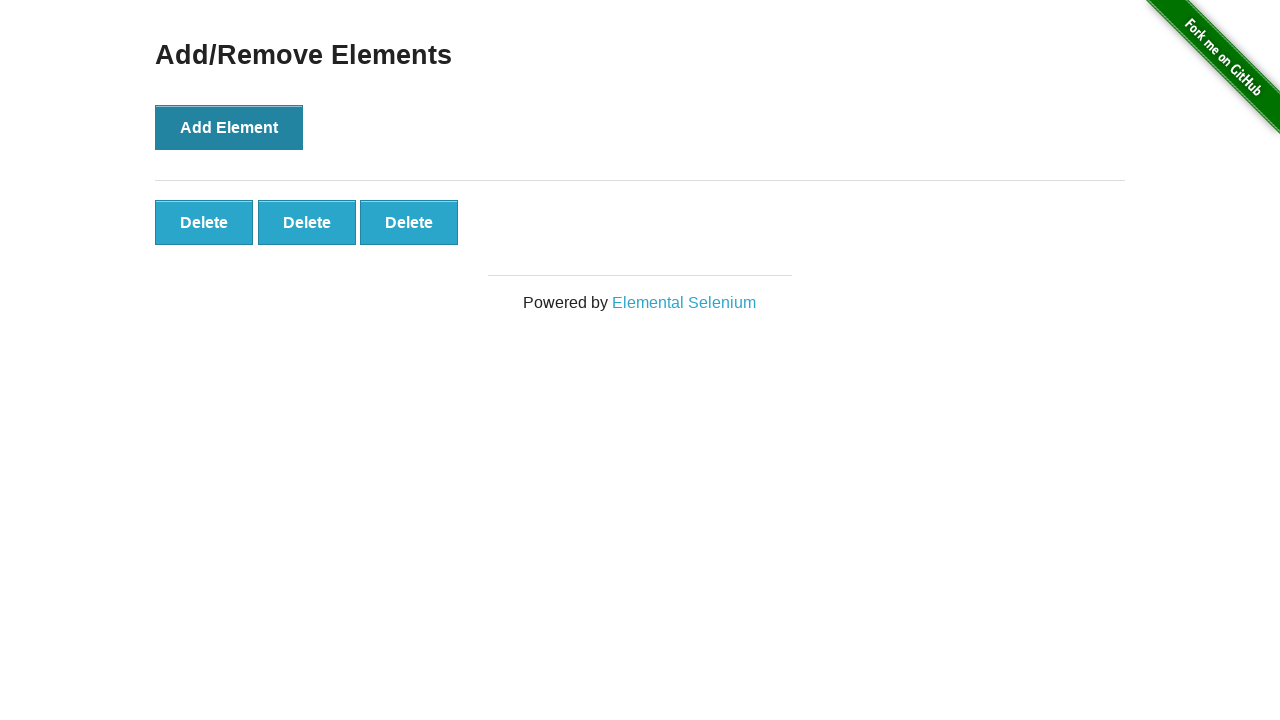

Waited 1 second after clicking Add Element button
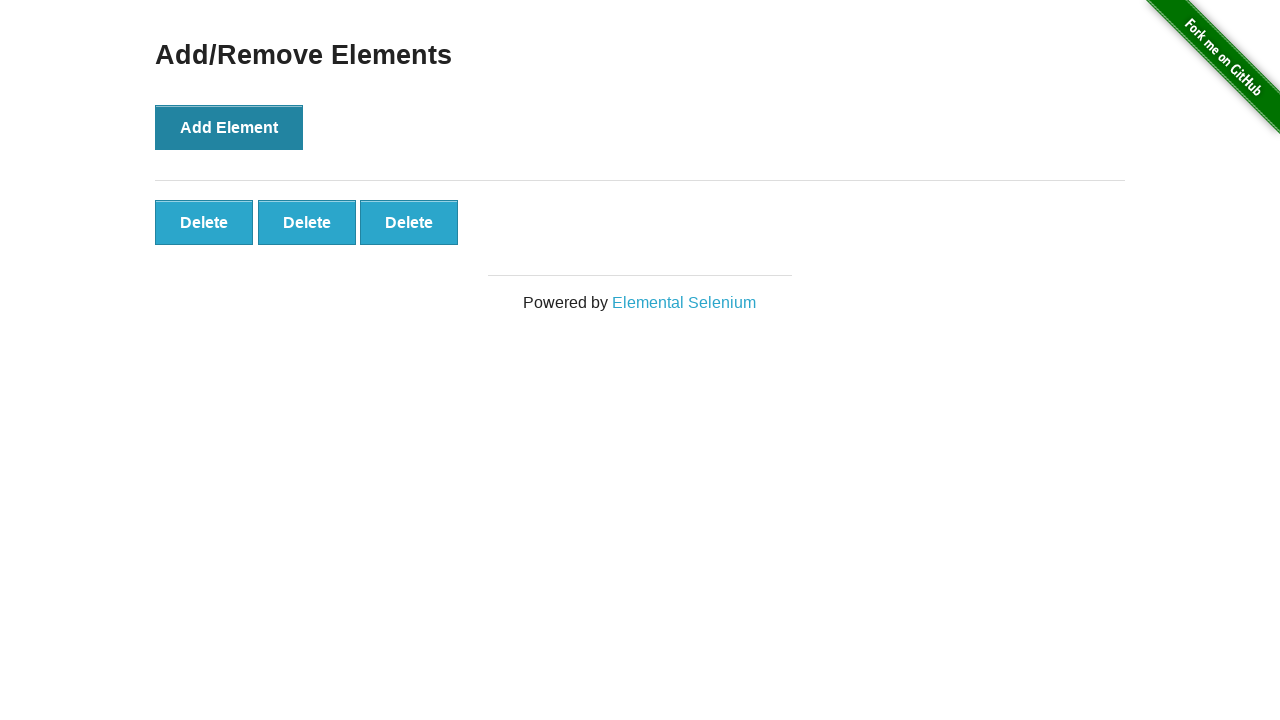

Clicked 'Add Element' button (iteration 4 of 5) at (229, 127) on //button[contains(text(),'Add Element')]
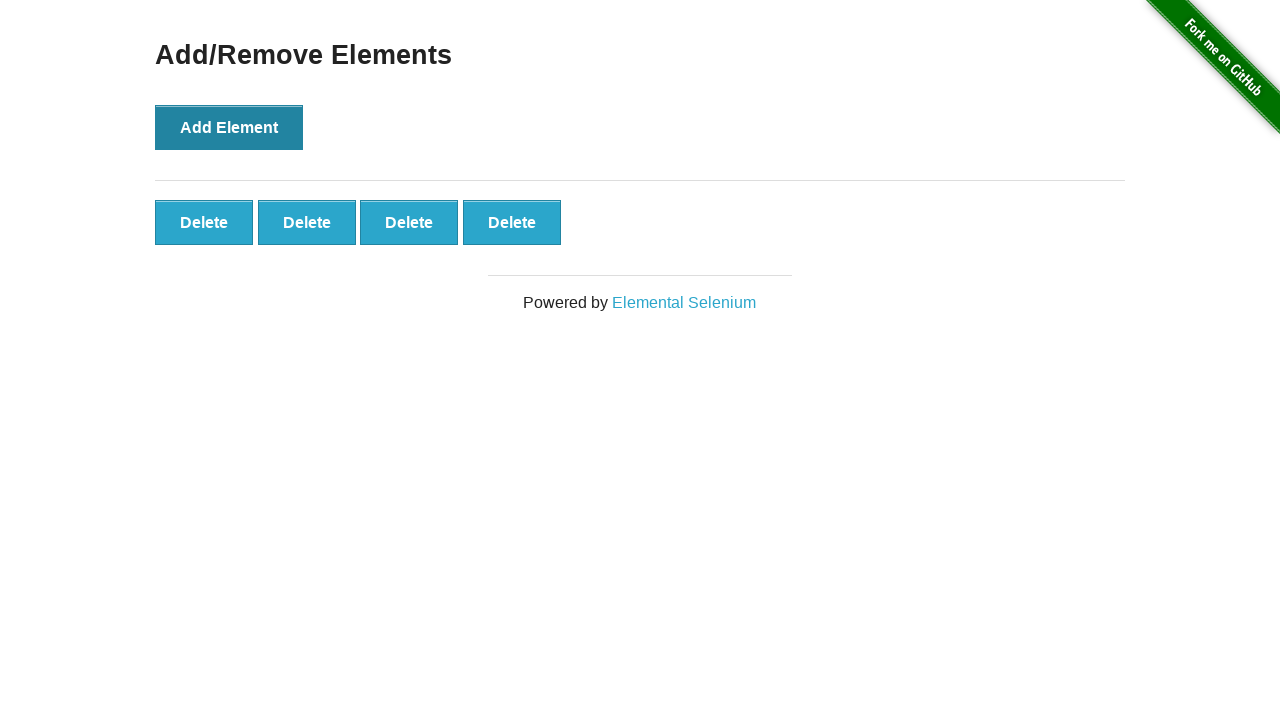

Waited 1 second after clicking Add Element button
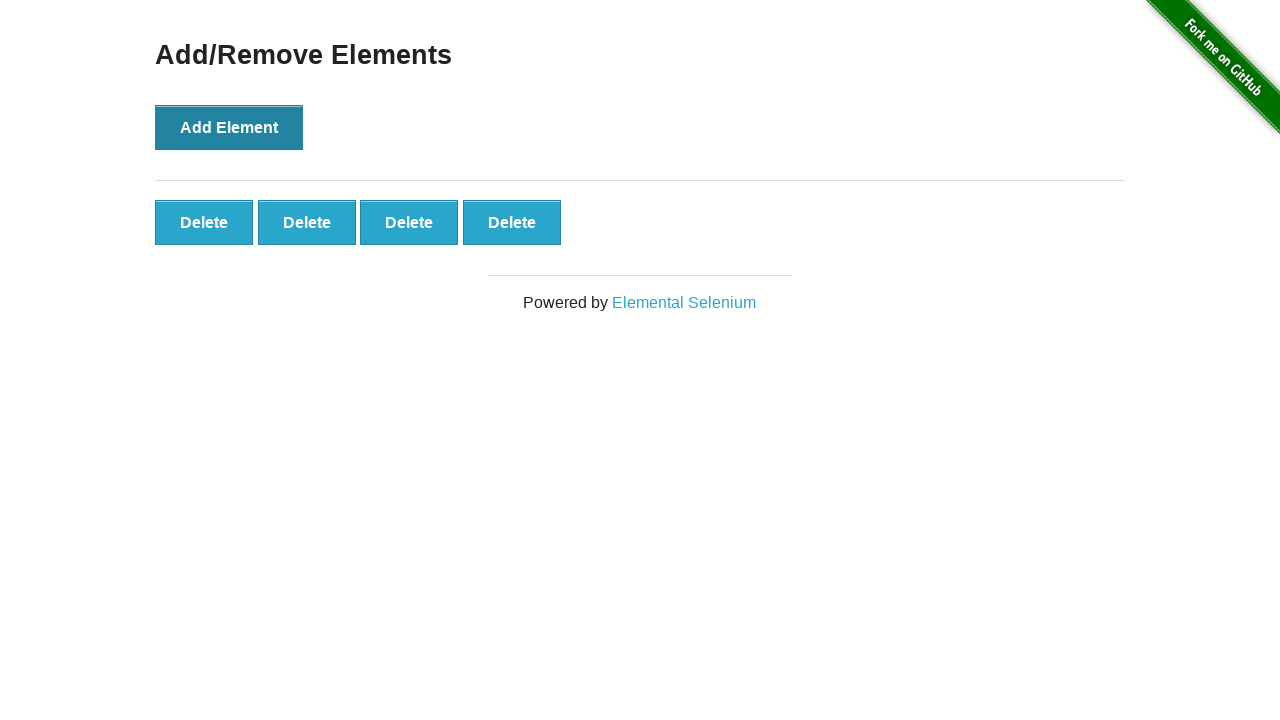

Clicked 'Add Element' button (iteration 5 of 5) at (229, 127) on //button[contains(text(),'Add Element')]
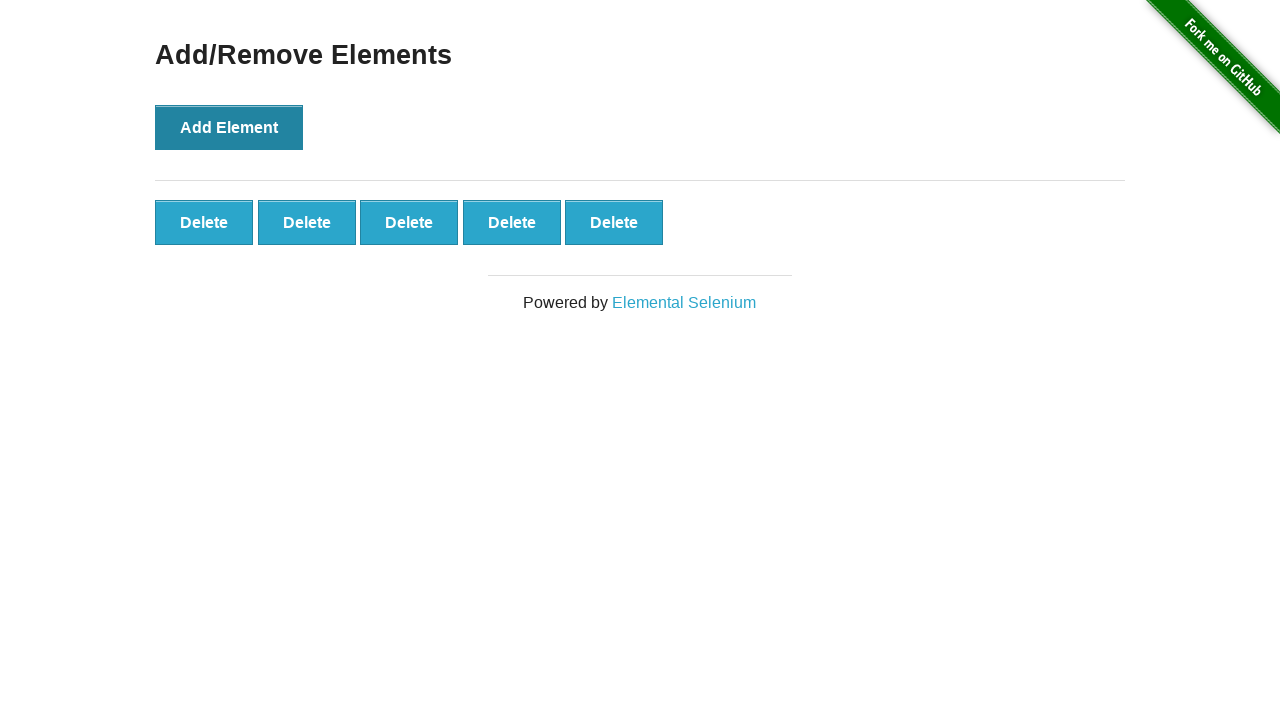

Waited 1 second after clicking Add Element button
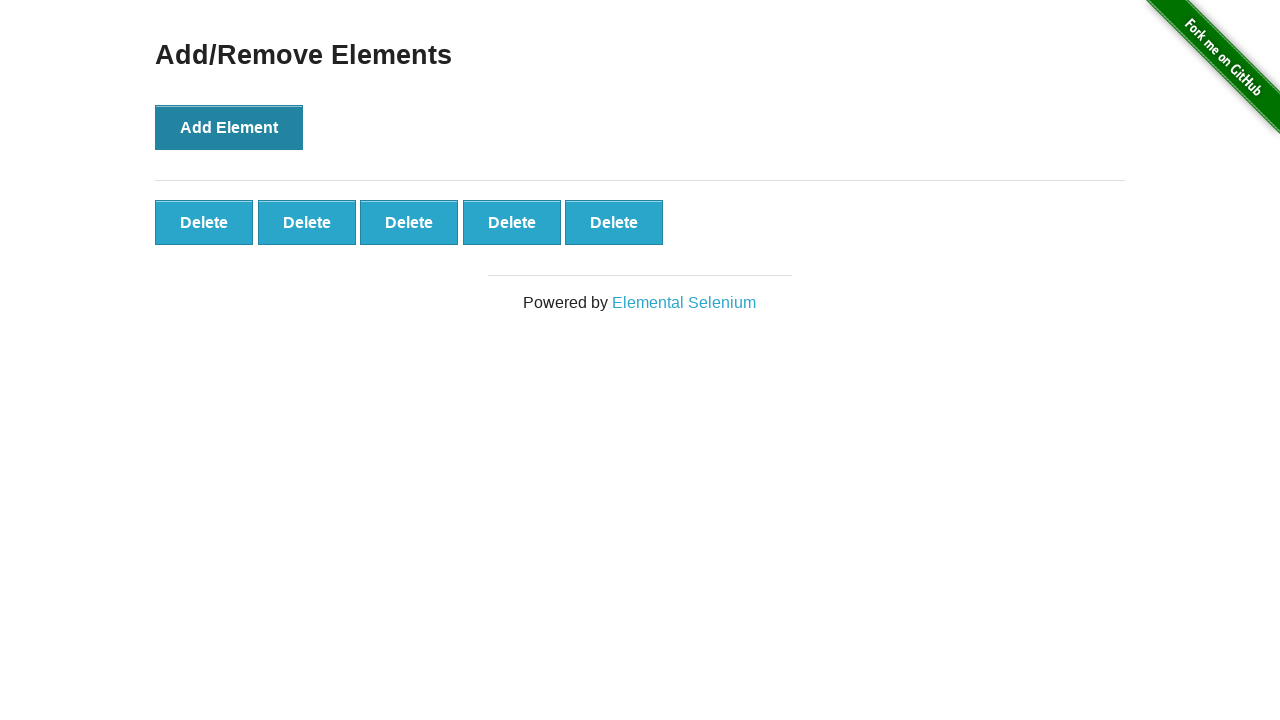

Delete buttons are now present on the page
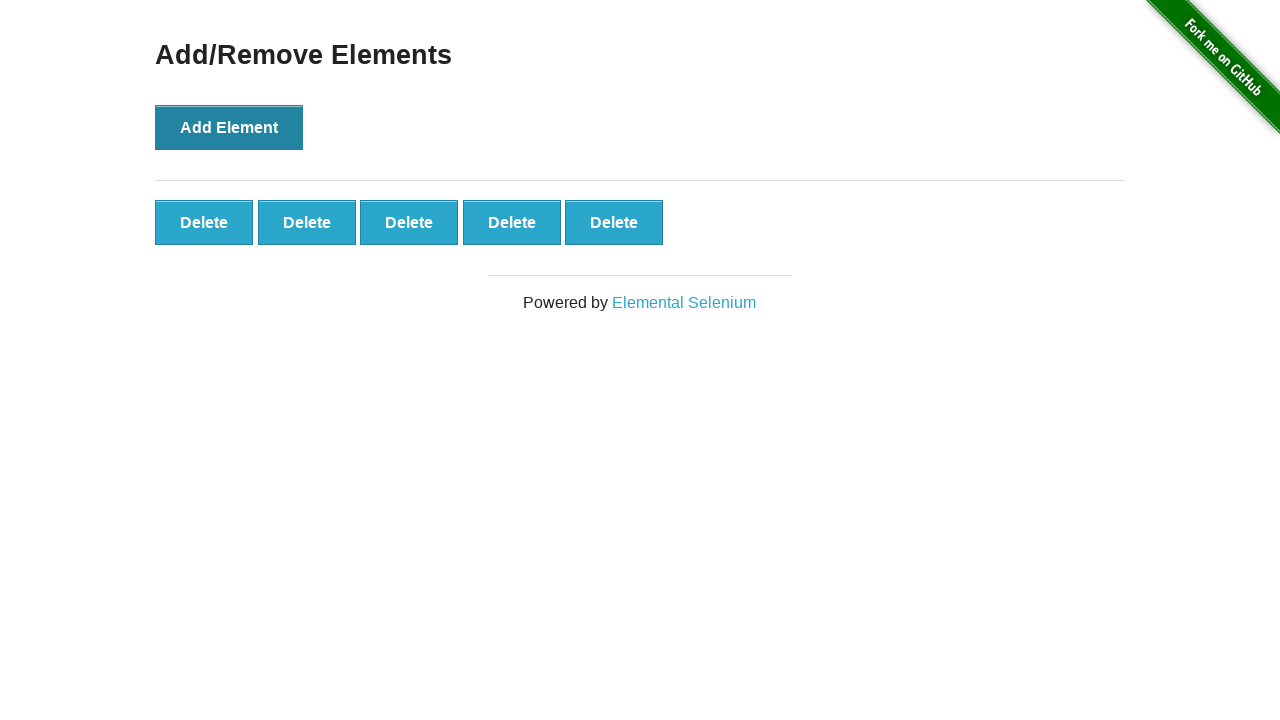

Located all Delete buttons on the page
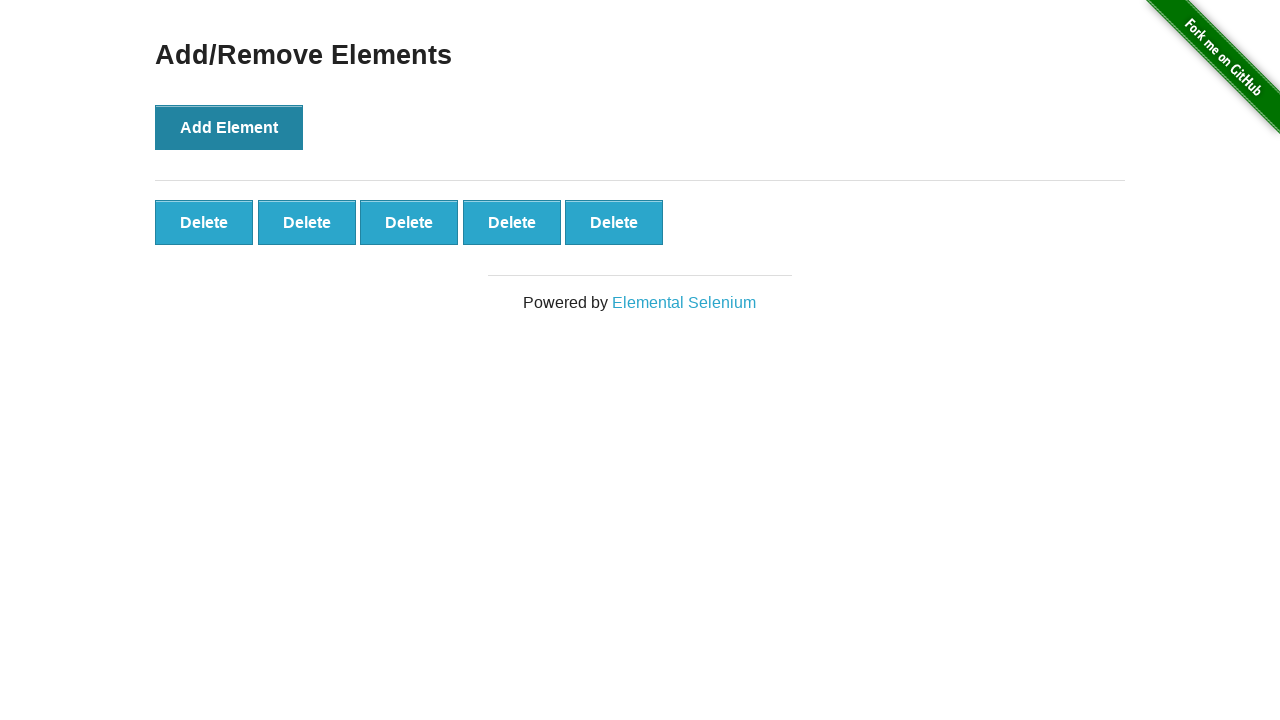

First Delete button is visible - Add/Remove Elements functionality verified
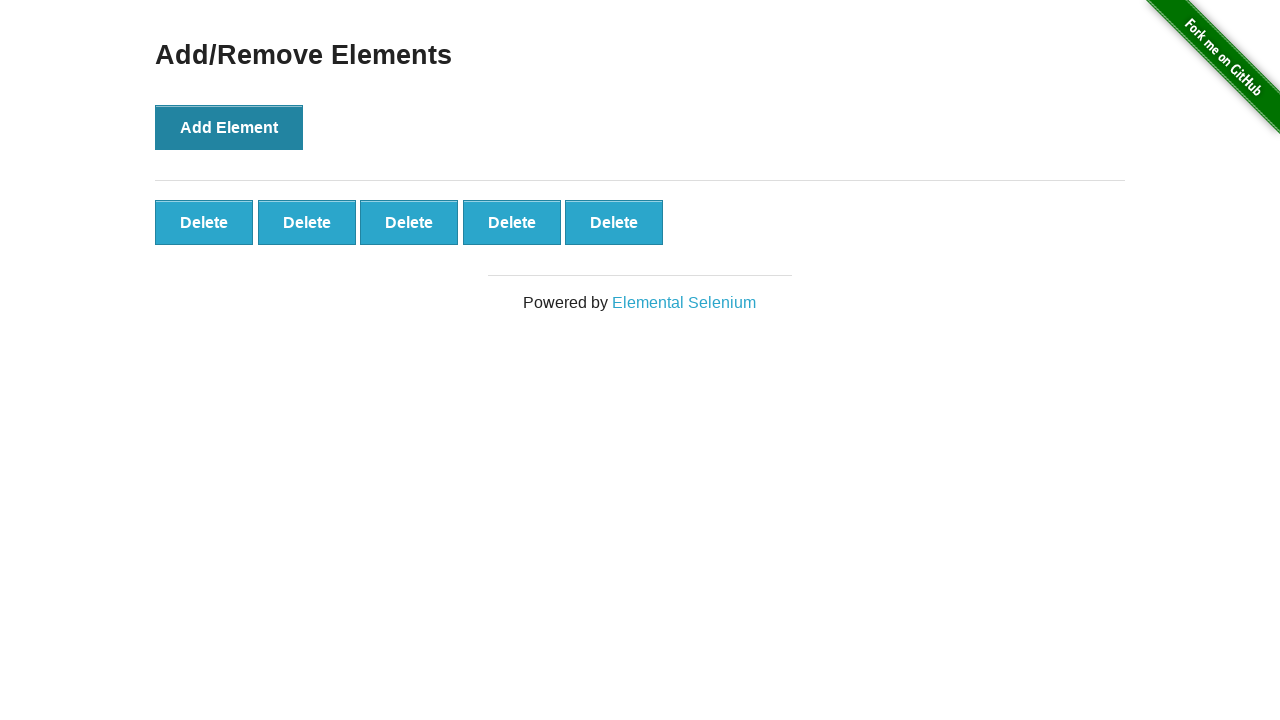

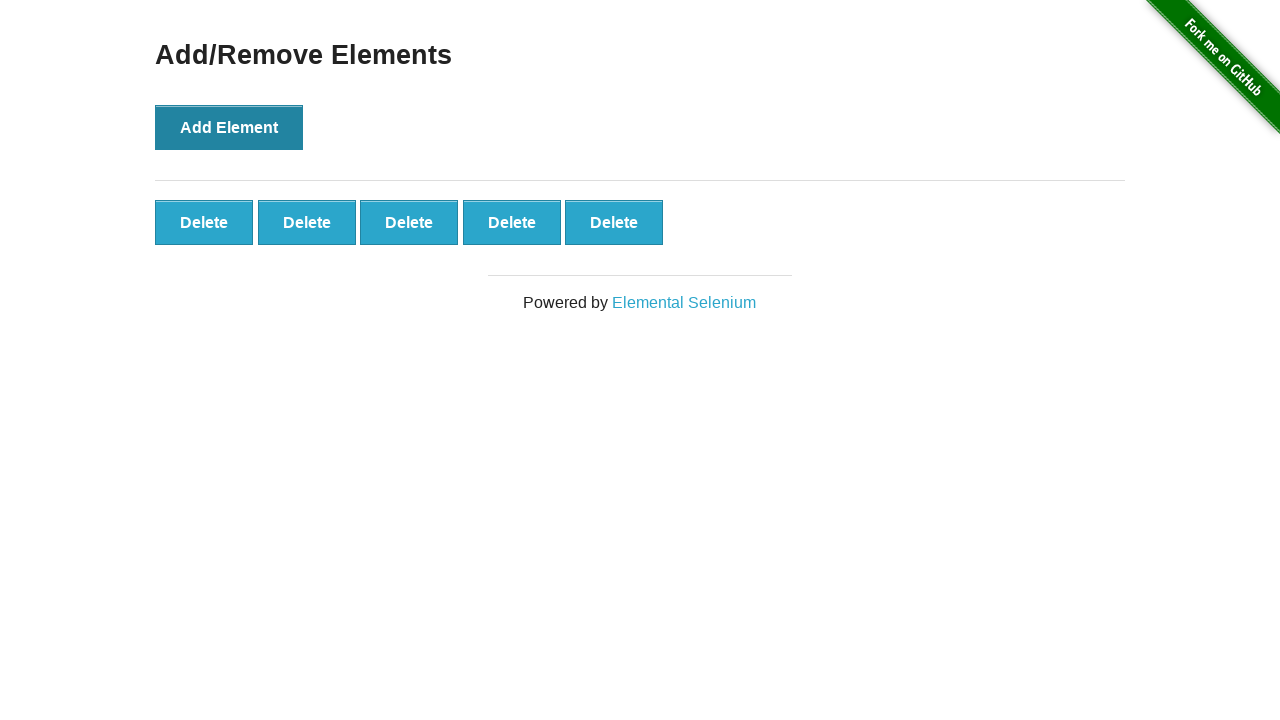